Tests alert notification by clicking on a button that triggers an alert and accepting it

Starting URL: https://demoqa.com/alerts

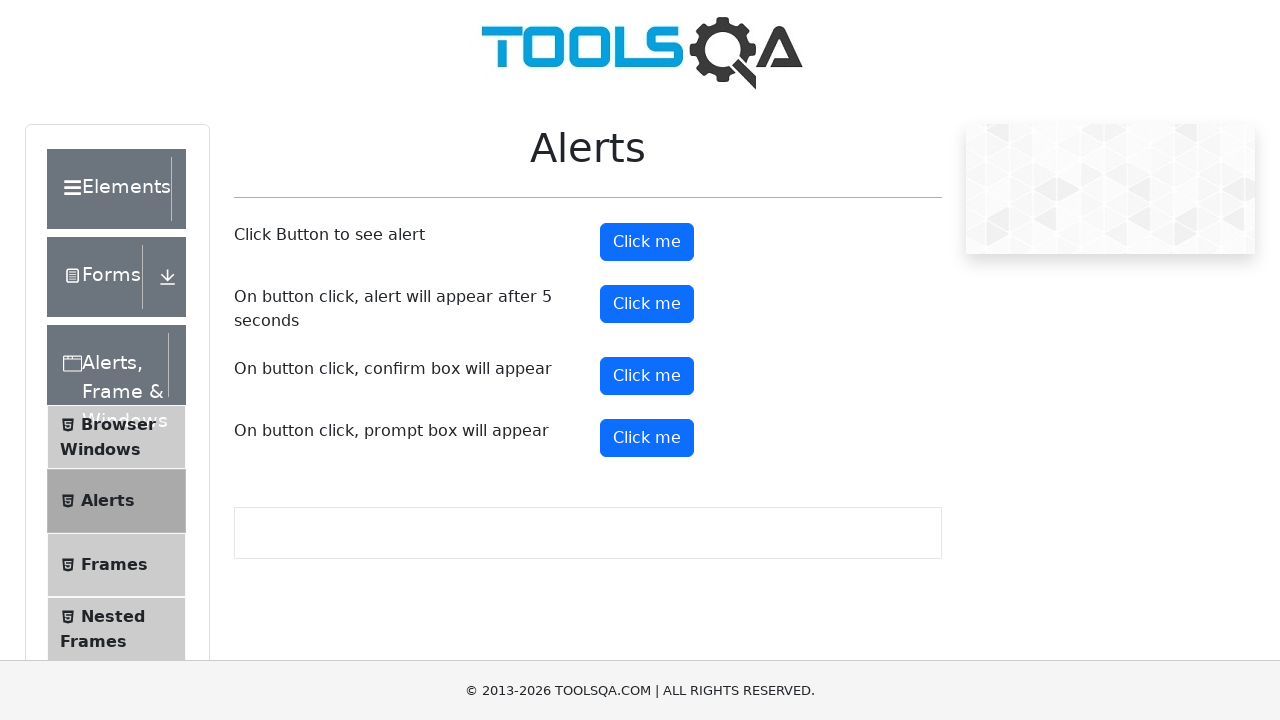

Clicked alert button to trigger notification at (647, 242) on #alertButton
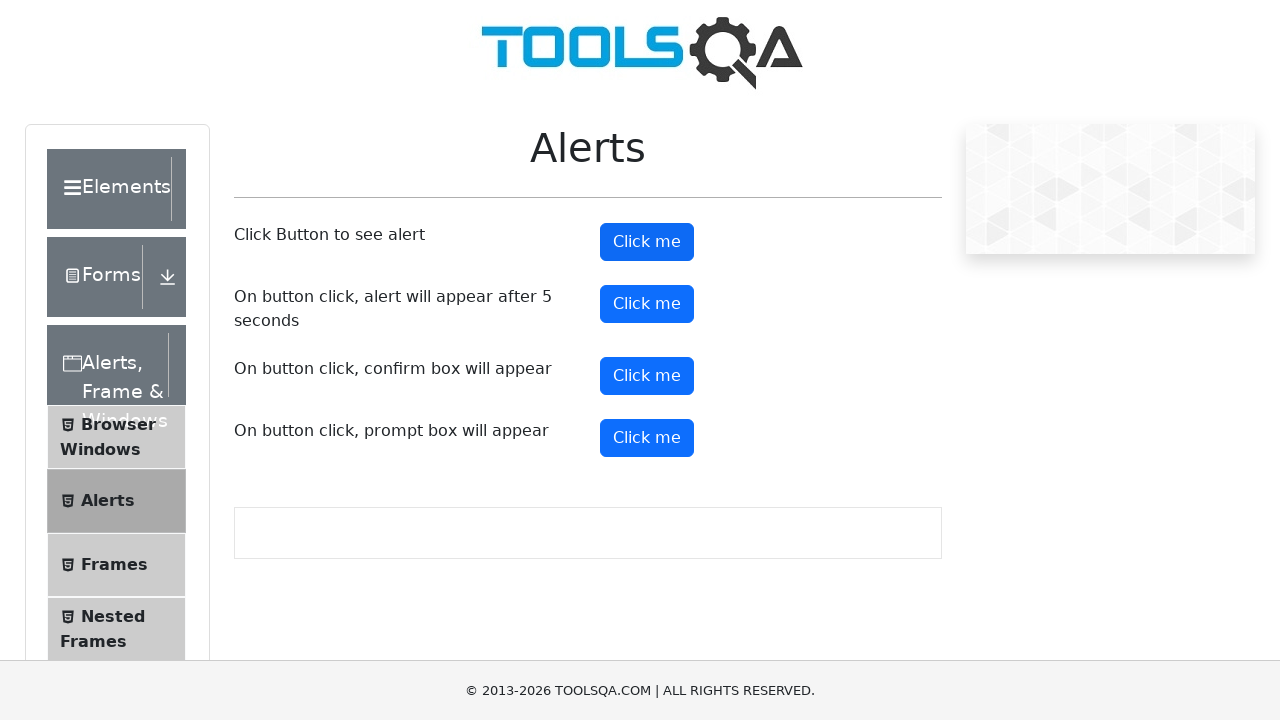

Set up dialog handler to accept alert
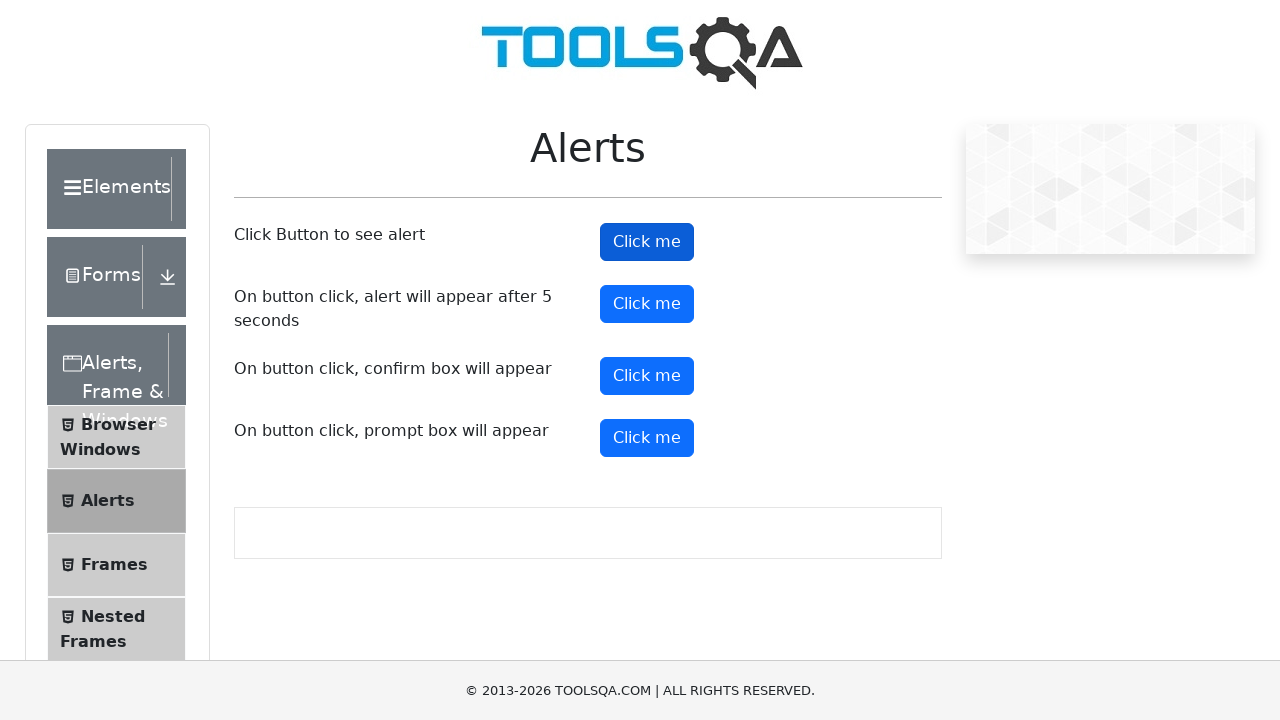

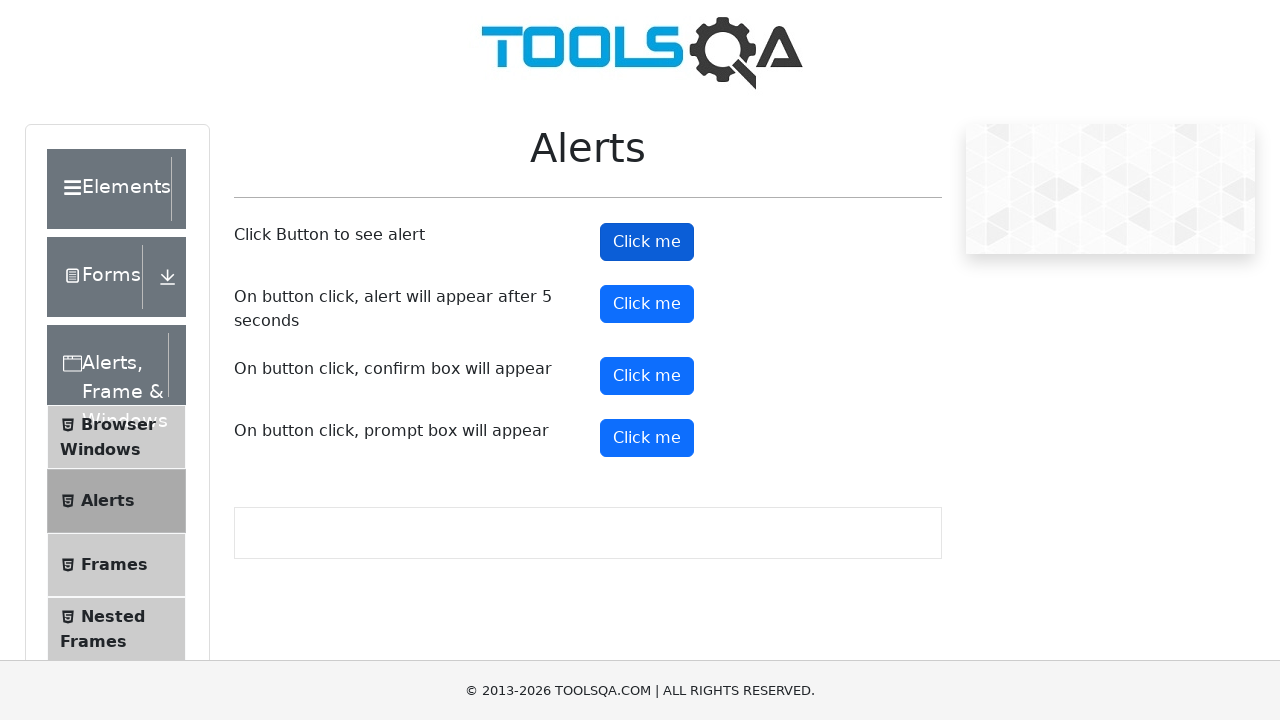